Tests a web form by entering text in a text box and clicking the submit button, then verifying the success message

Starting URL: https://www.selenium.dev/selenium/web/web-form.html

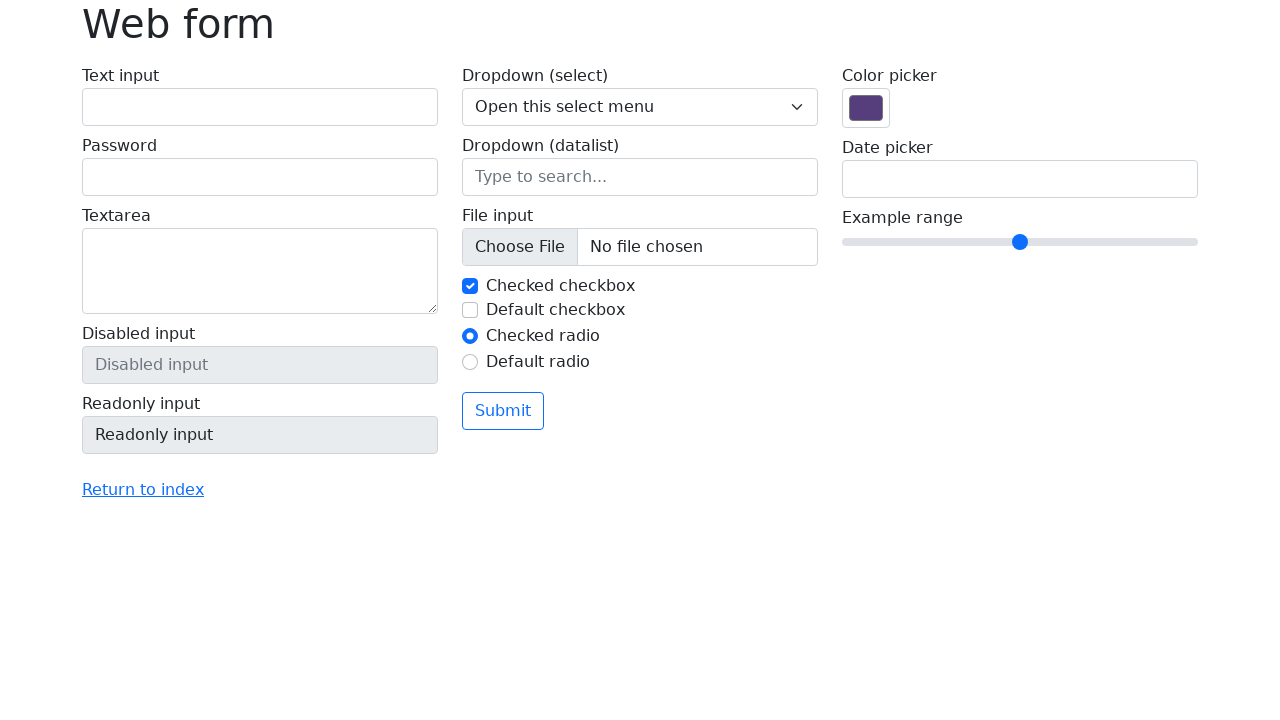

Filled text input with 'Selenium' on input[name='my-text']
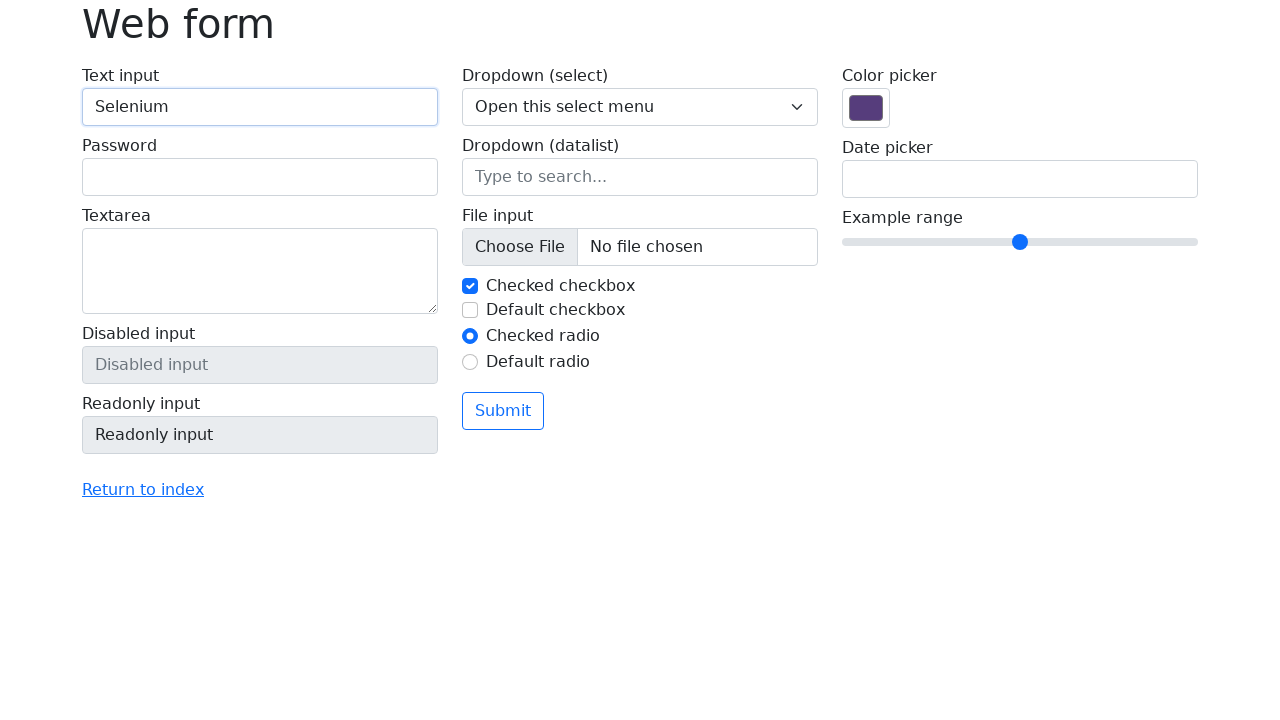

Clicked submit button at (503, 411) on button
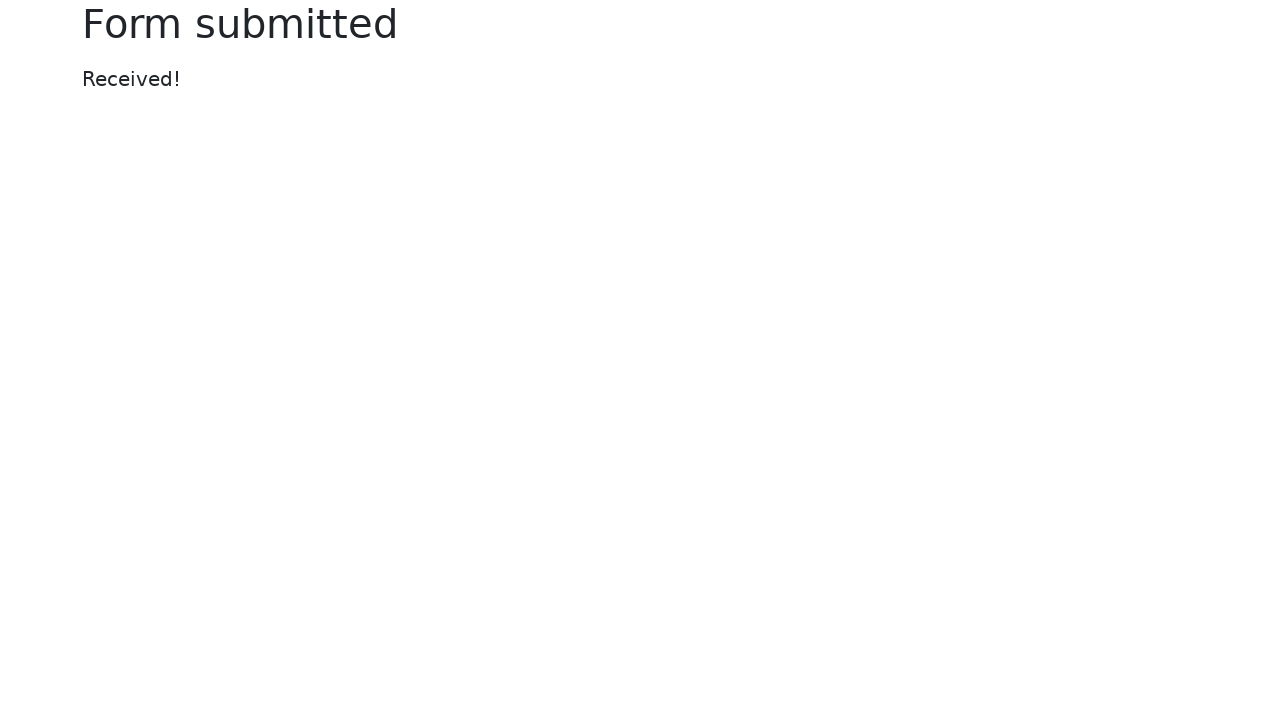

Success message appeared
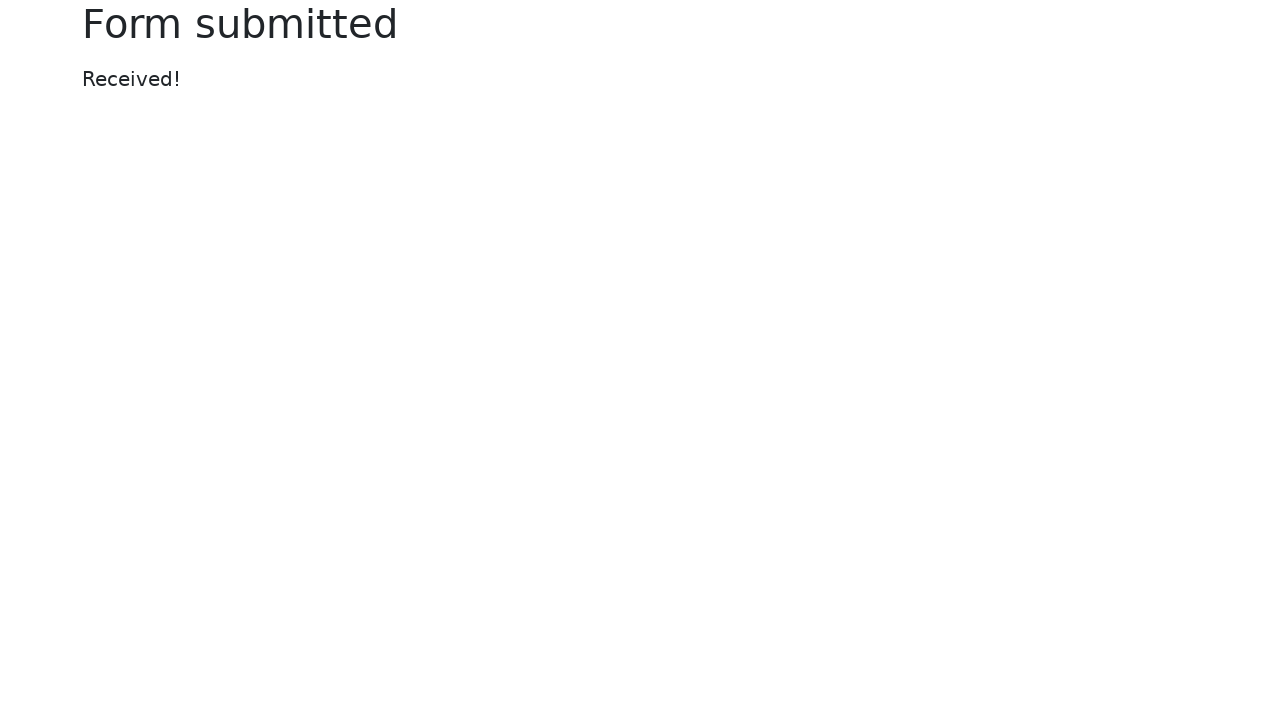

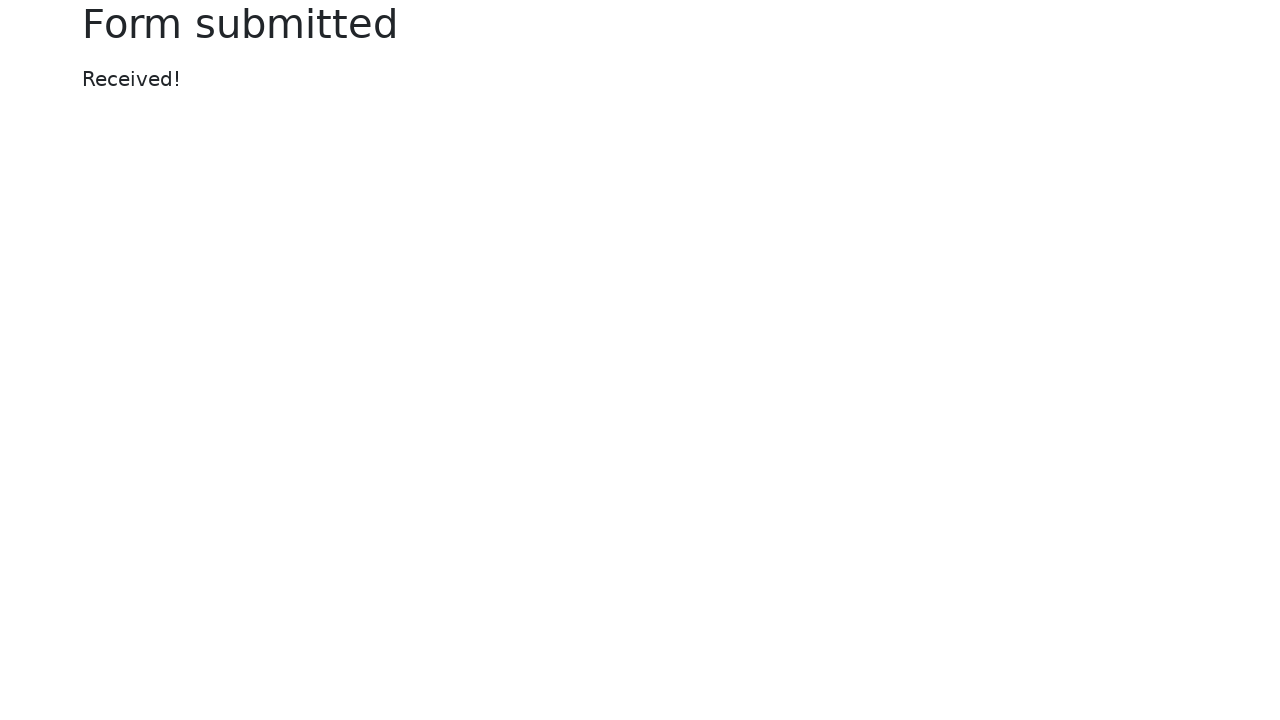